Tests the registration form with minimum valid data by clicking the register link, filling username and password fields with minimal valid values, submitting, and verifying the success message.

Starting URL: https://anatoly-karpovich.github.io/demo-login-form/

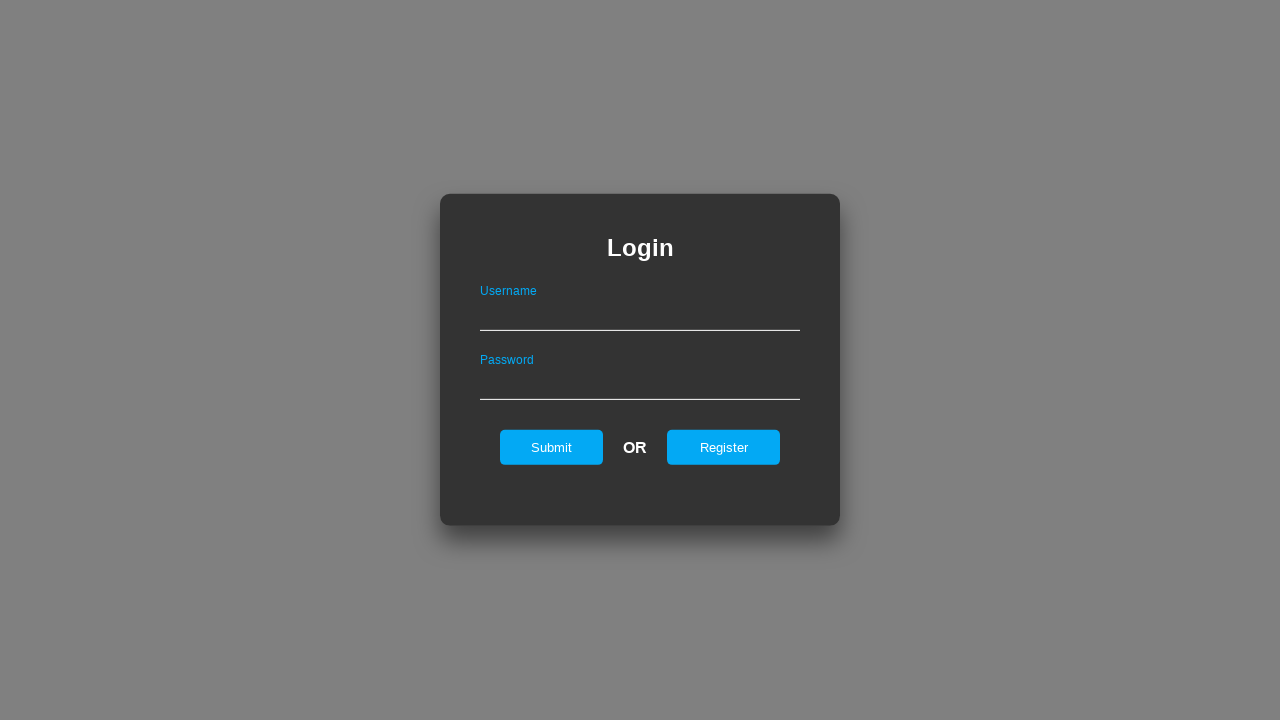

Clicked register link to open registration form at (724, 447) on #registerOnLogin
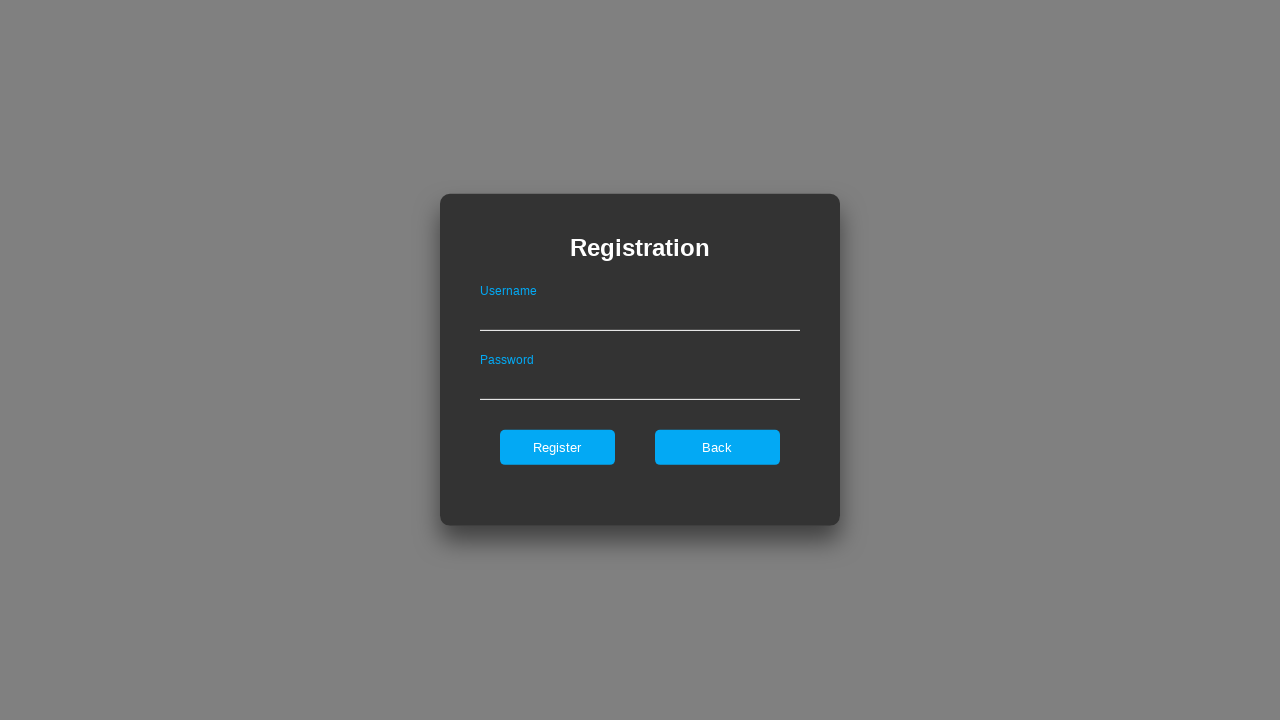

Located registration form container
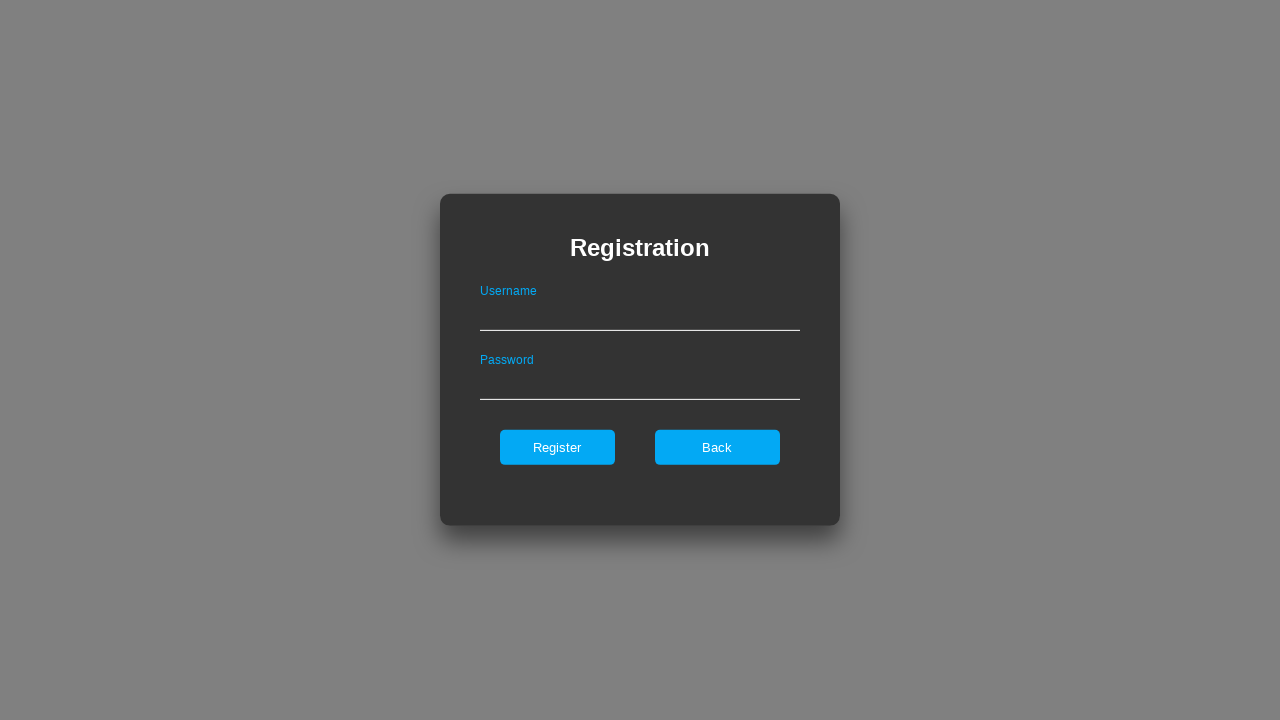

Filled username field with minimum valid data 'aB!' on .registerForm >> #userNameOnRegister
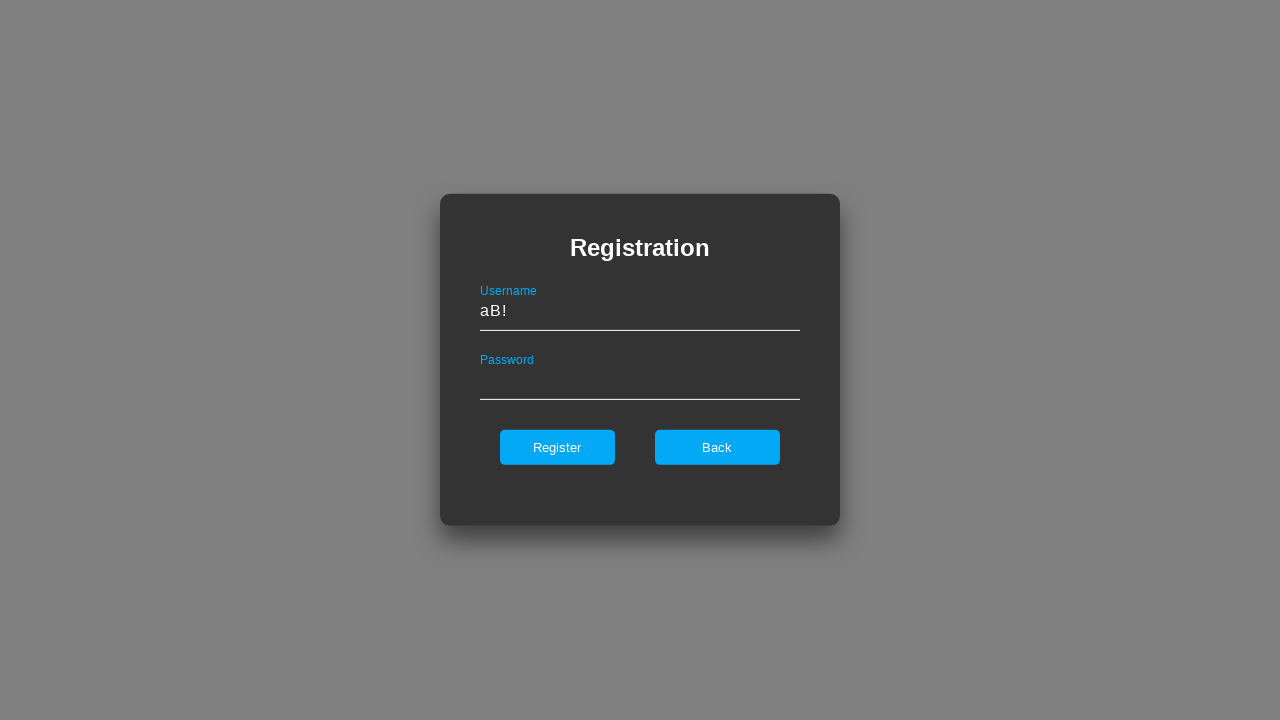

Filled password field with minimum valid data '123AAbb!' on .registerForm >> #passwordOnRegister
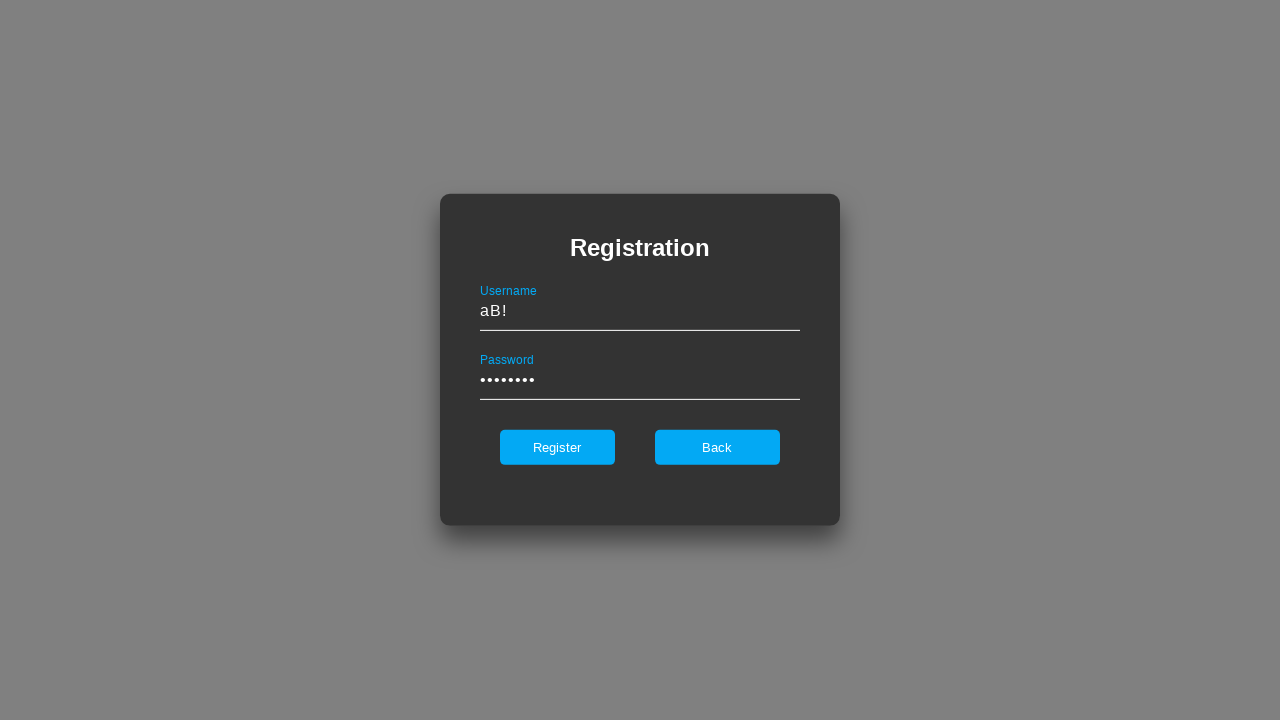

Clicked register button to submit form at (557, 447) on .registerForm >> #register
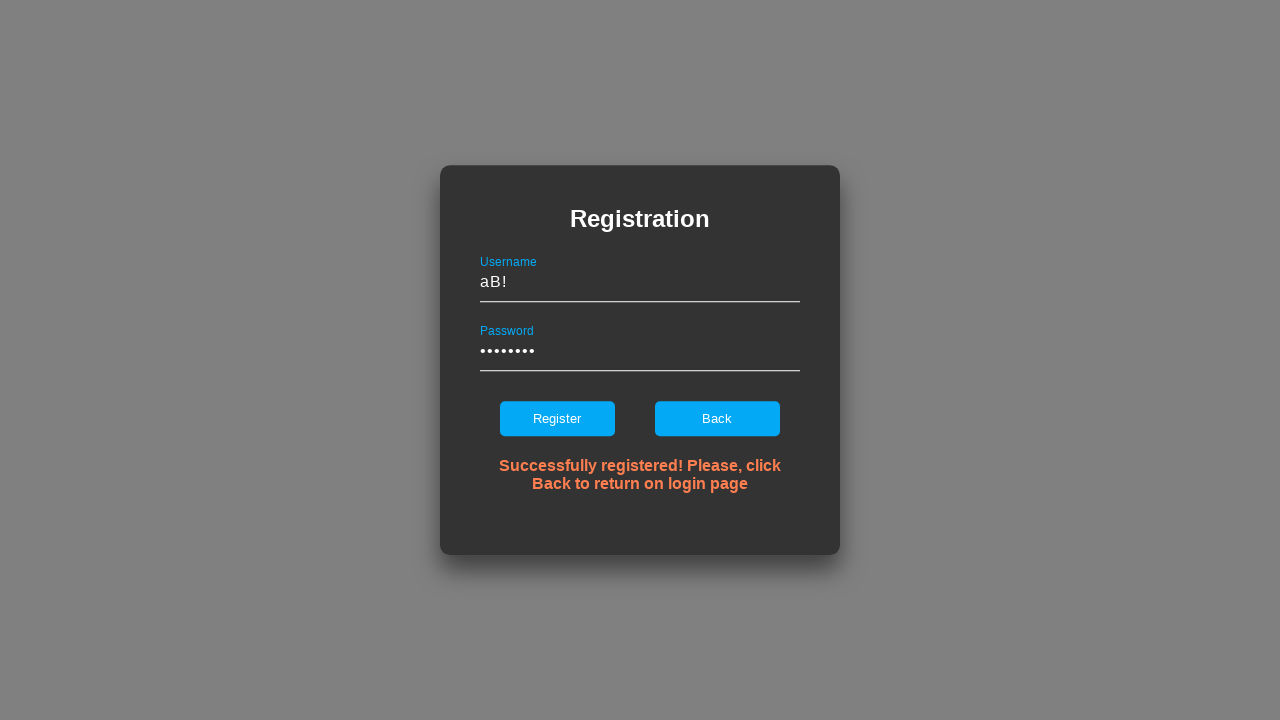

Verified success message displayed: 'Successfully registered! Please, click Back to return on login page'
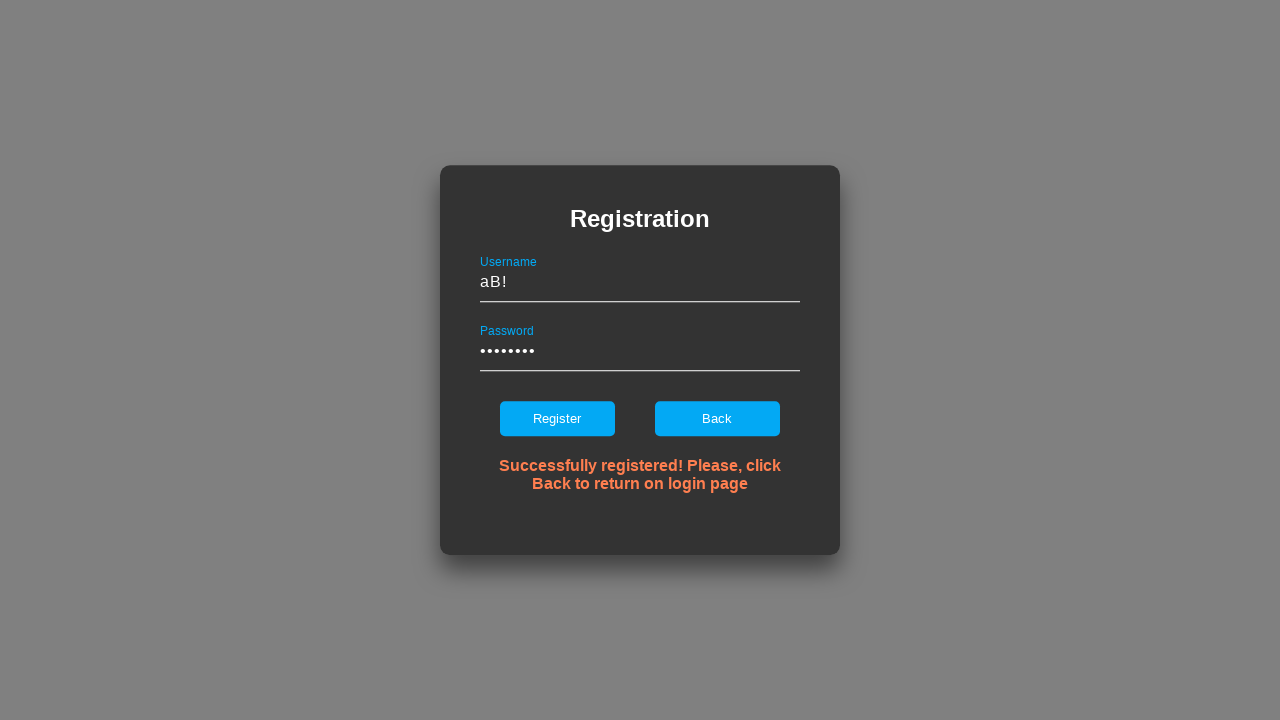

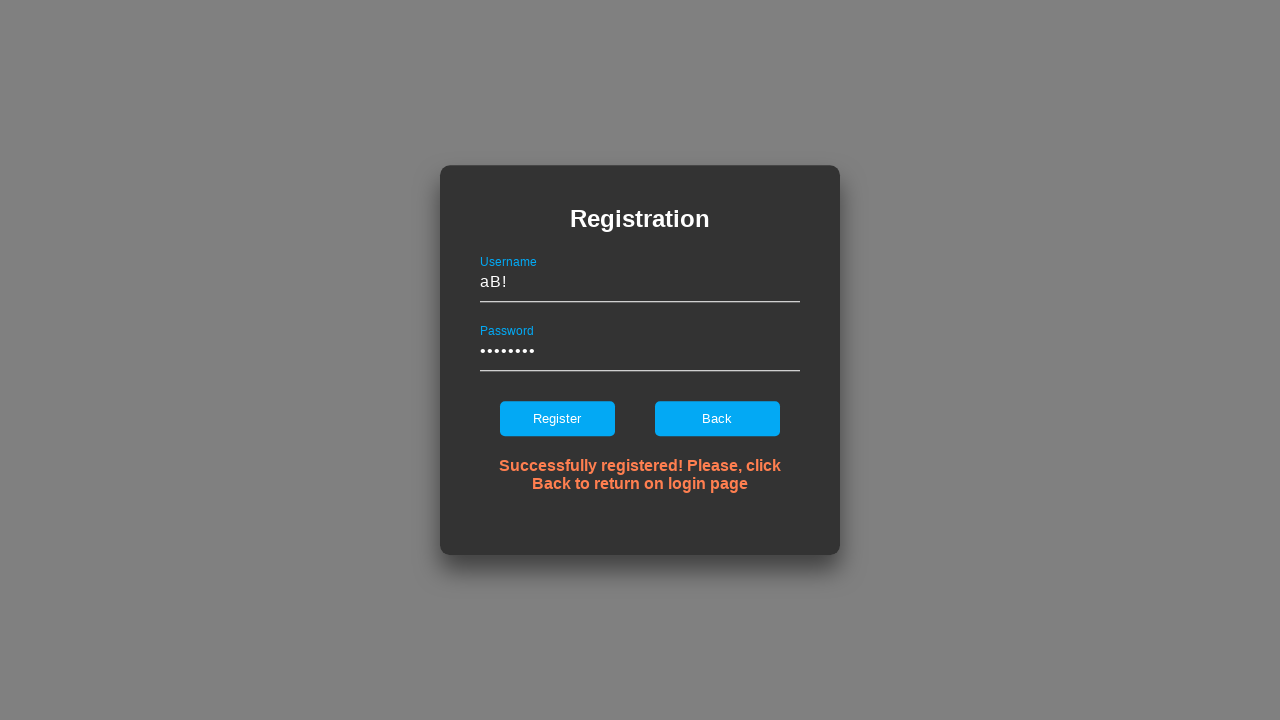